Tests registration without last name completes successfully

Starting URL: https://www.sharelane.com/cgi-bin/register.py

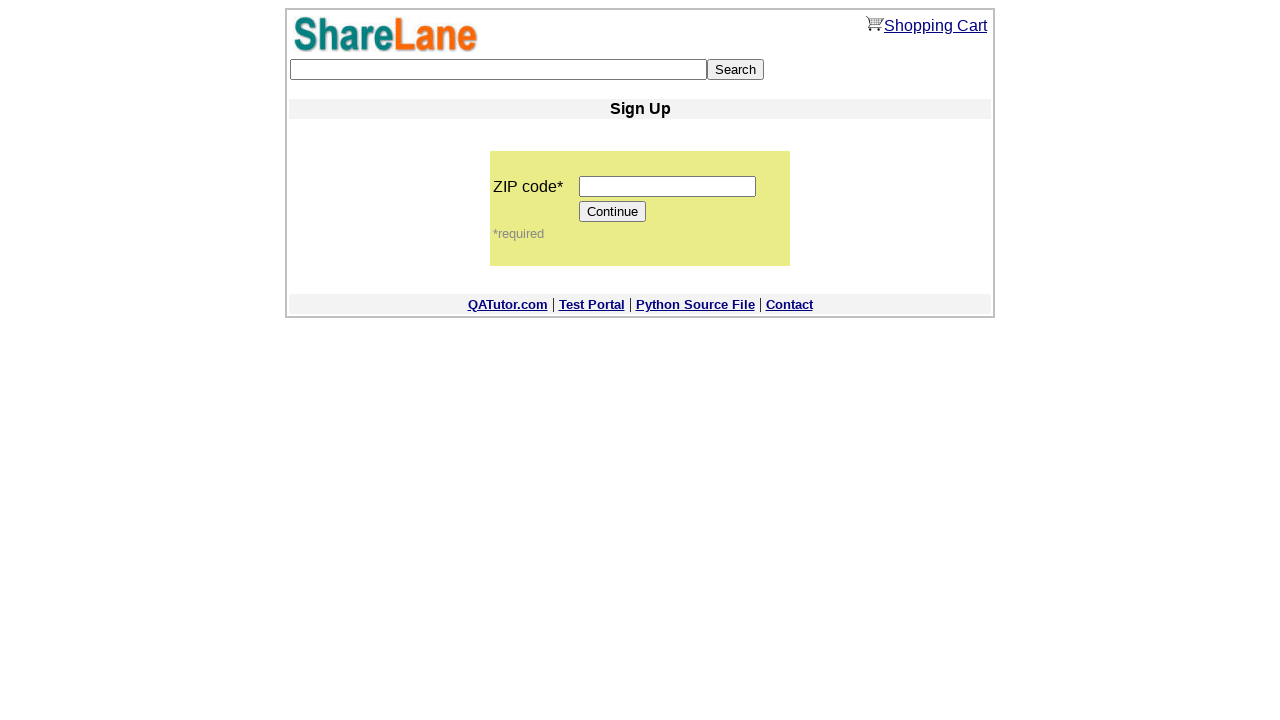

Filled ZIP code field with '12345' on input[name='zip_code']
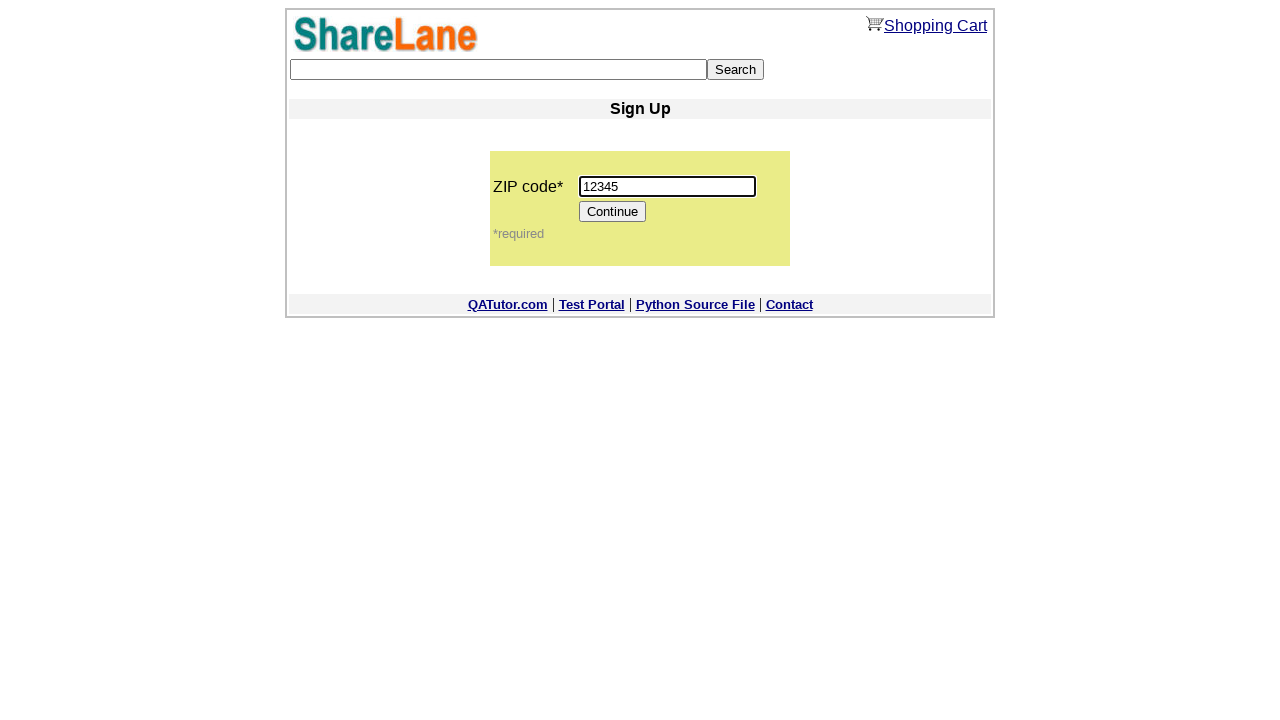

Clicked Continue button to proceed to registration form at (613, 212) on [value='Continue']
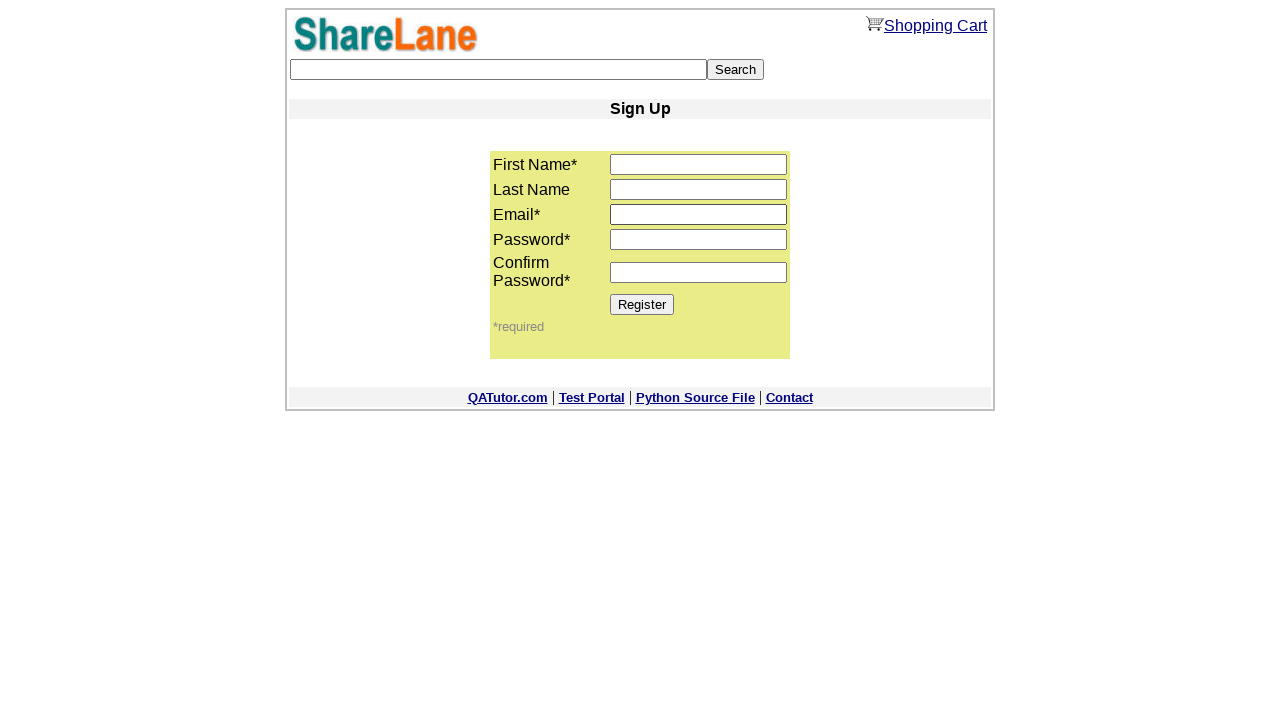

Registration form loaded successfully
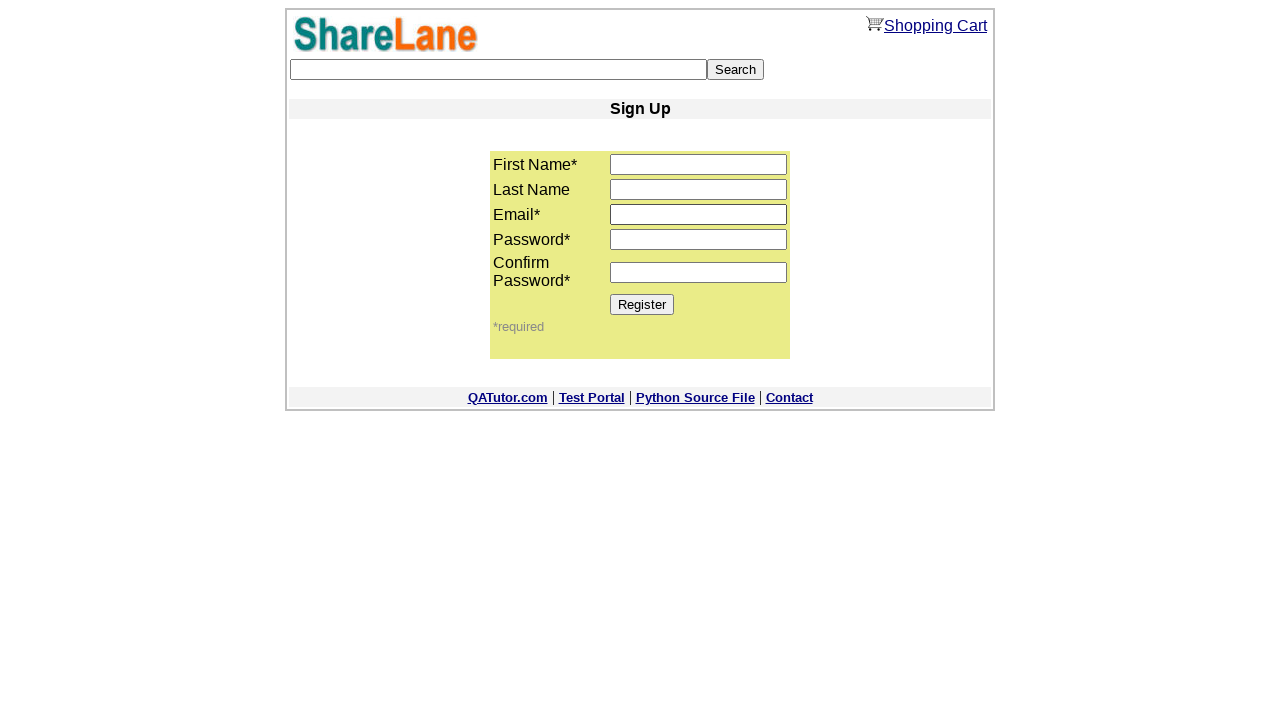

Filled first name field with 'TestfirstName' on input[name='first_name']
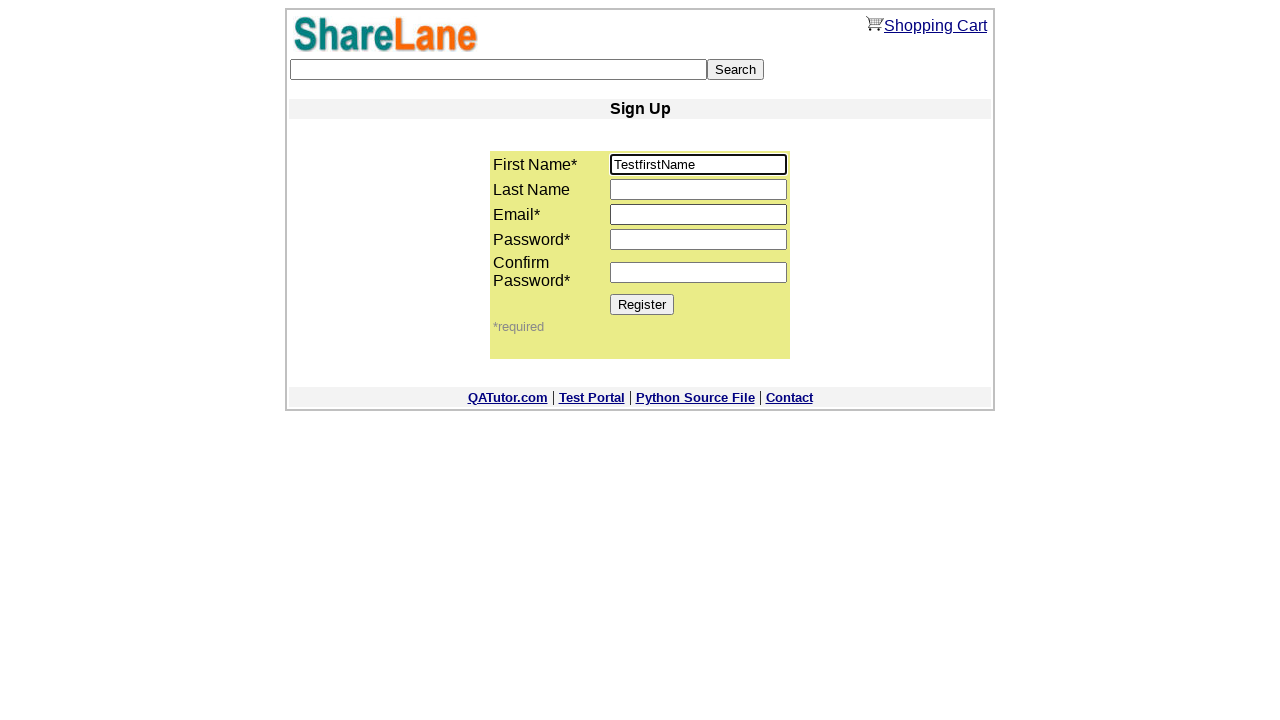

Left last name field empty on input[name='last_name']
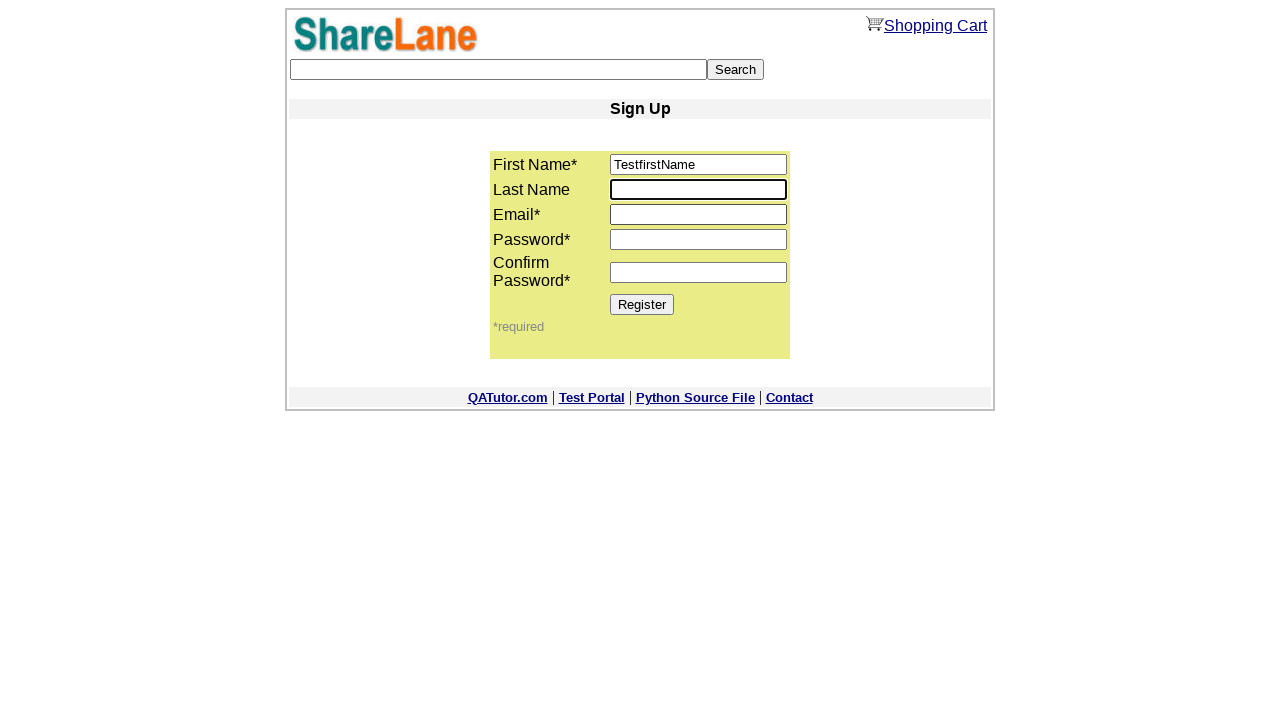

Filled email field with 'test4@test.test' on input[name='email']
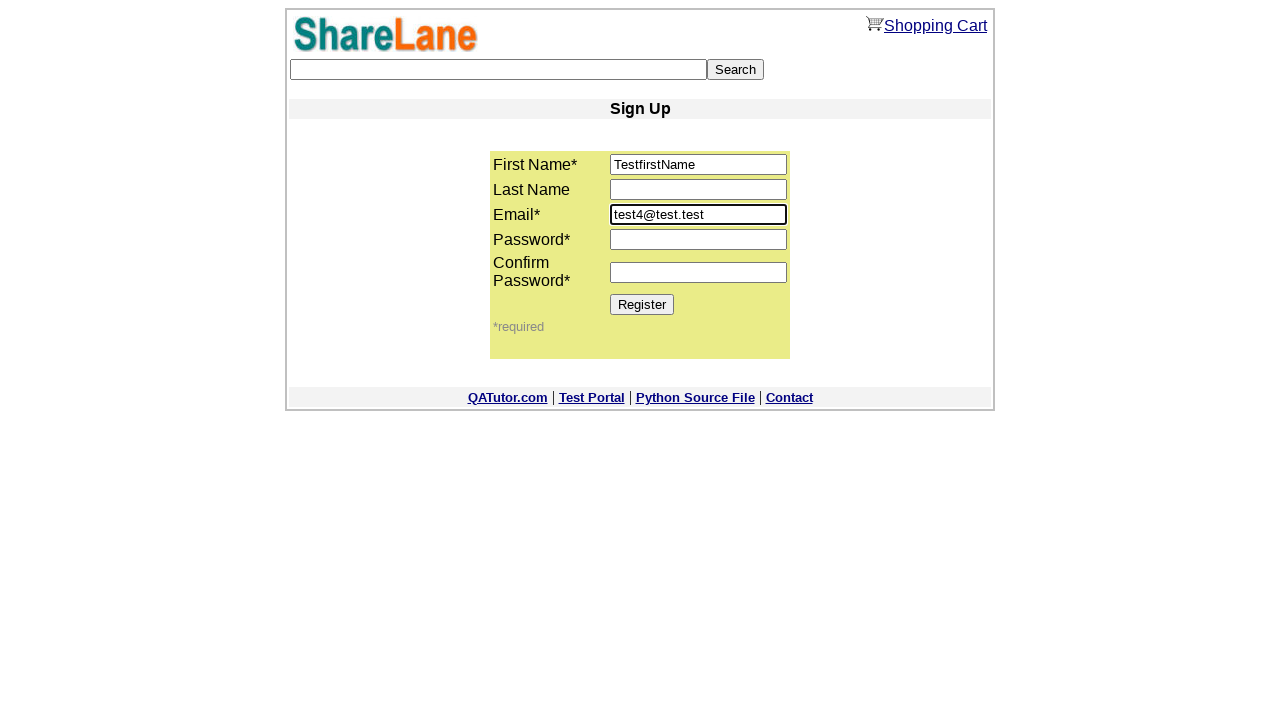

Filled password field with '123123123' on input[name='password1']
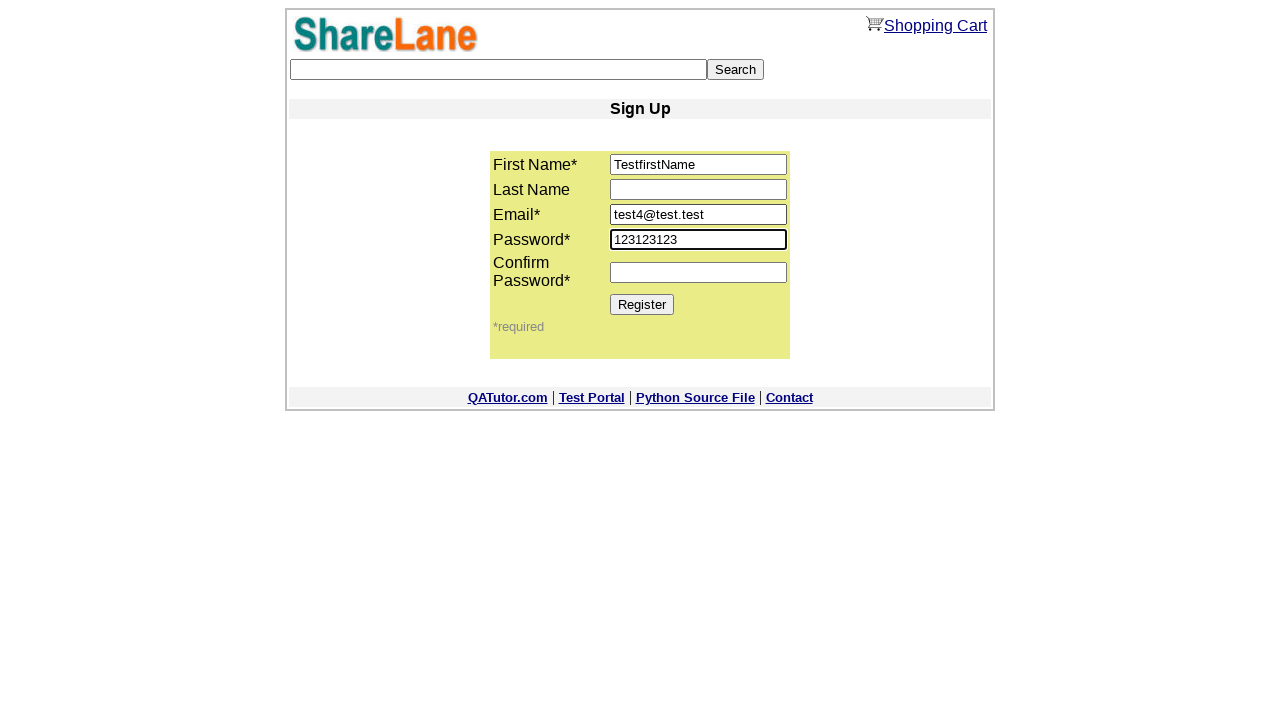

Filled password confirmation field with '123123123' on input[name='password2']
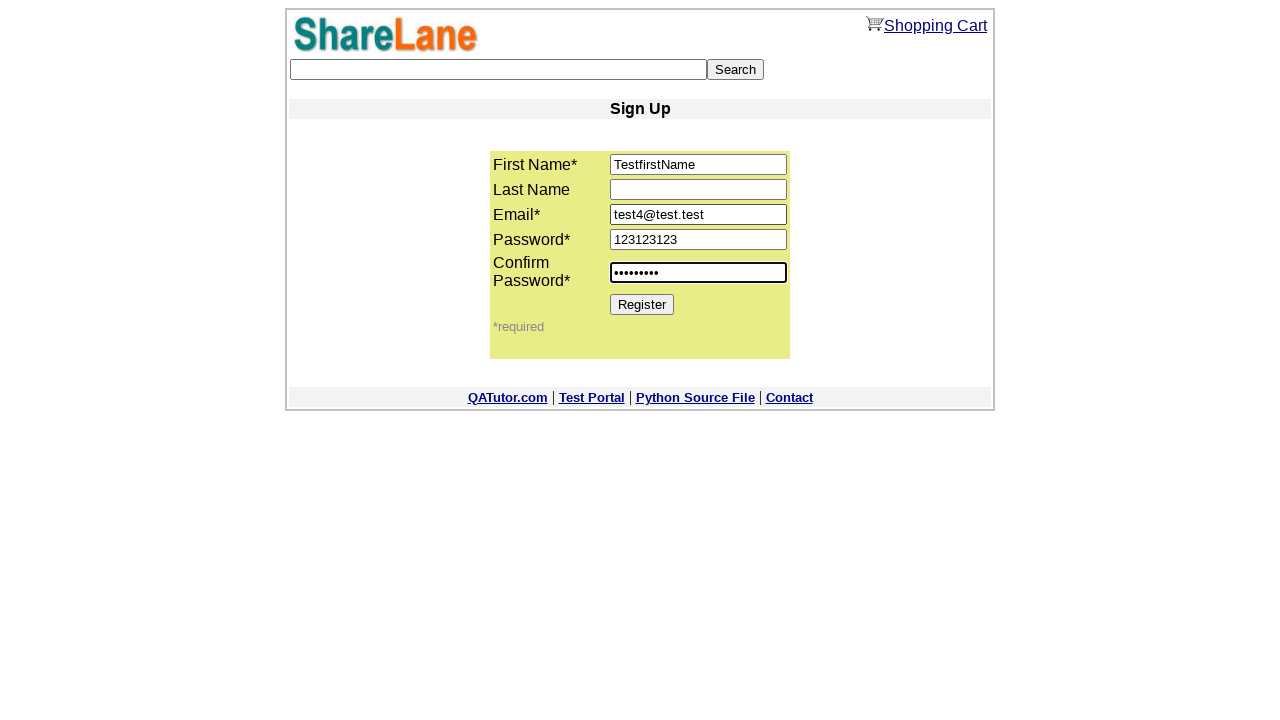

Clicked Register button to submit registration form without last name at (642, 304) on [value='Register']
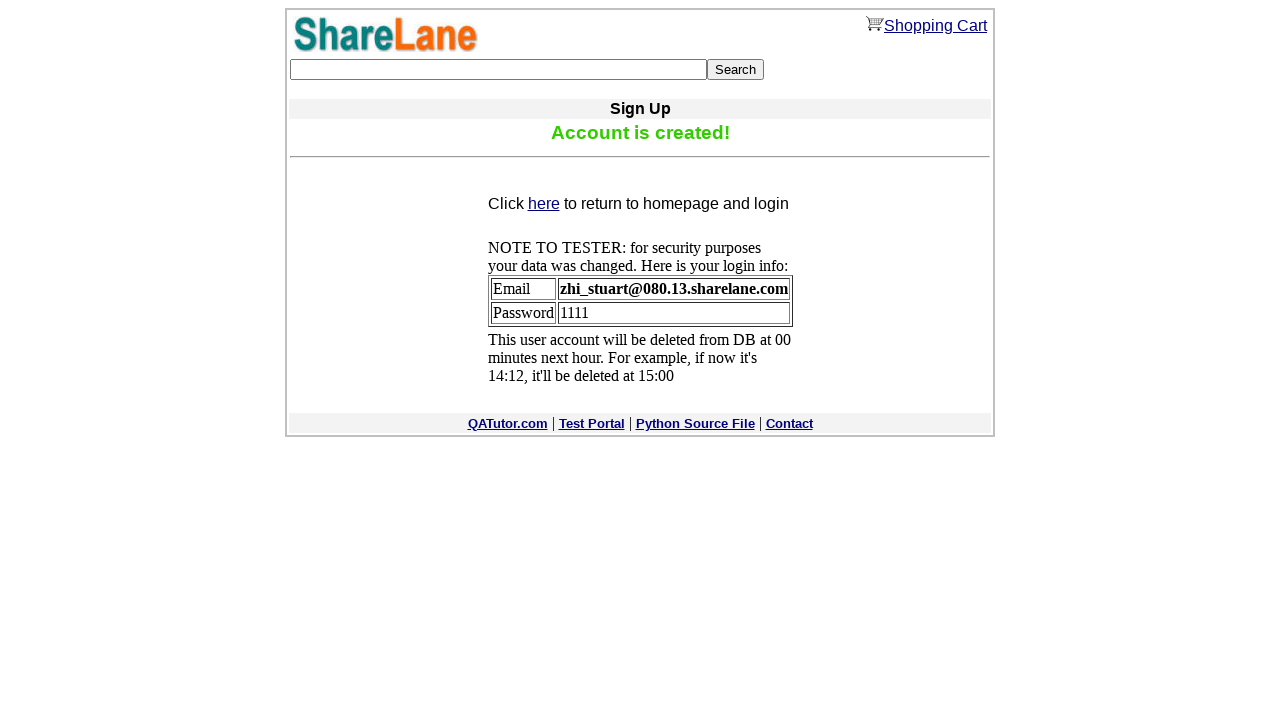

Registration confirmation message appeared - test passed
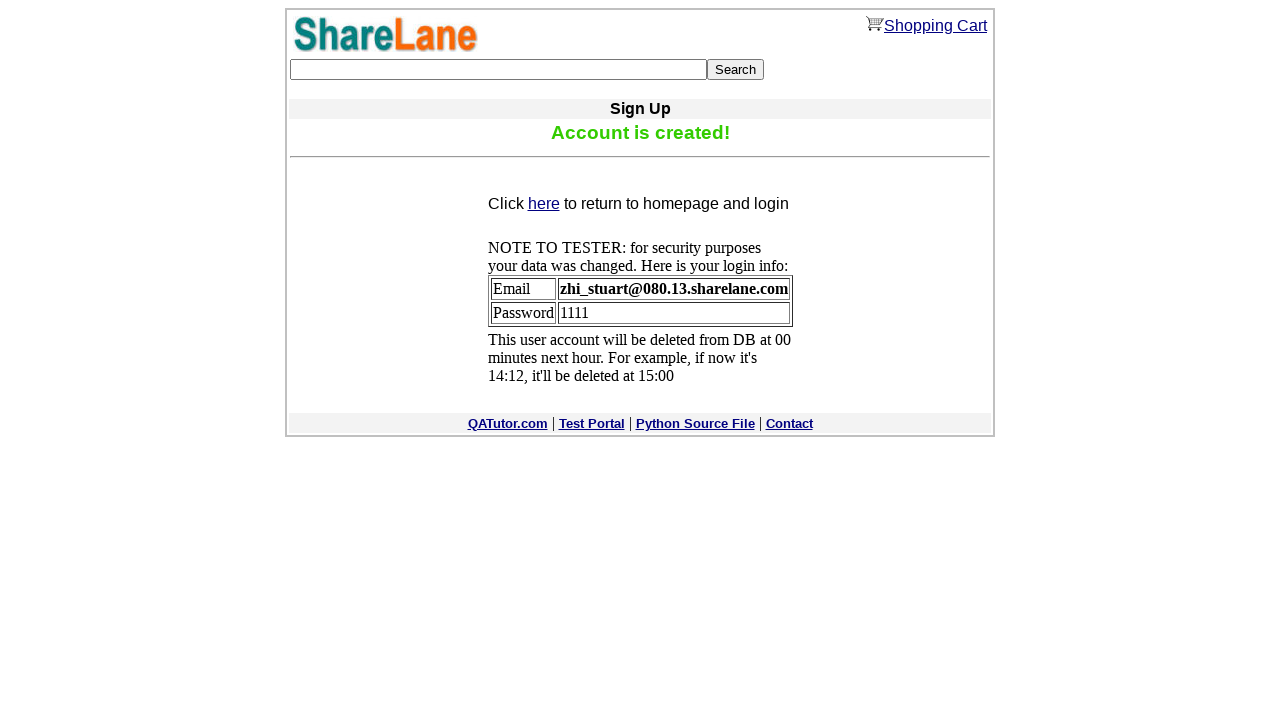

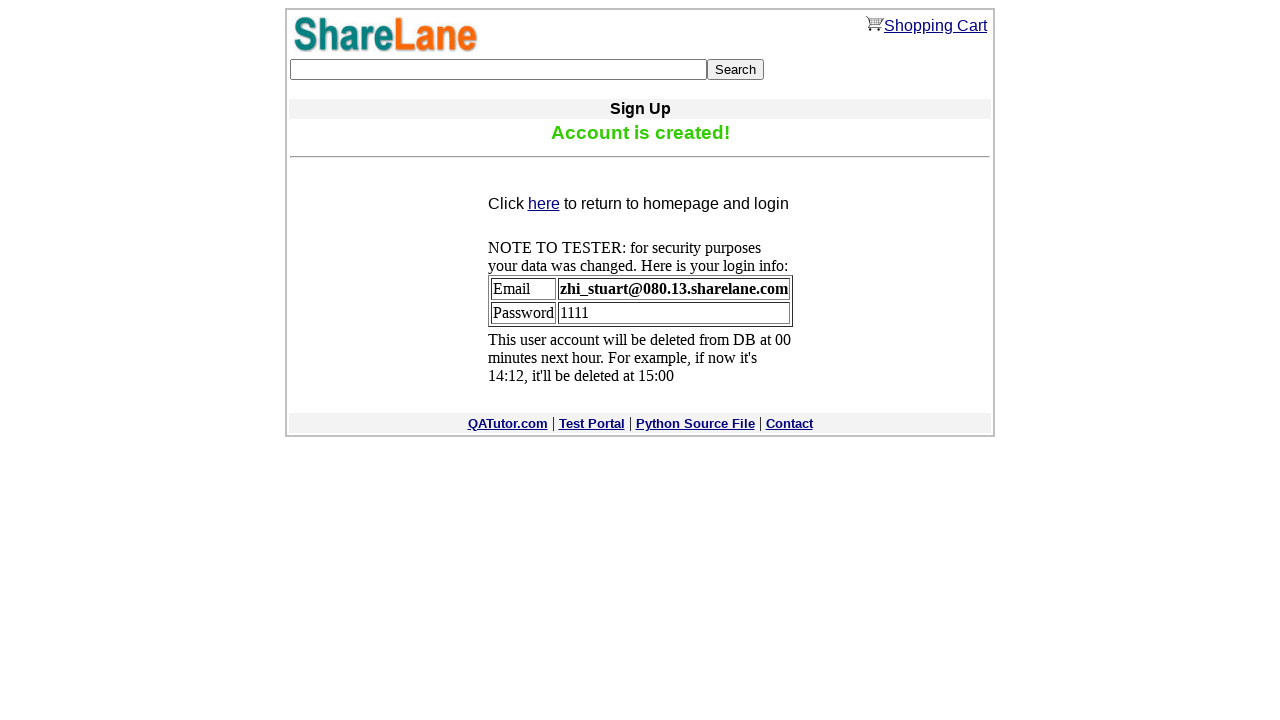